Navigates to the OrangeHRM demo site and verifies that the page title contains "Orange"

Starting URL: https://opensource-demo.orangehrmlive.com/

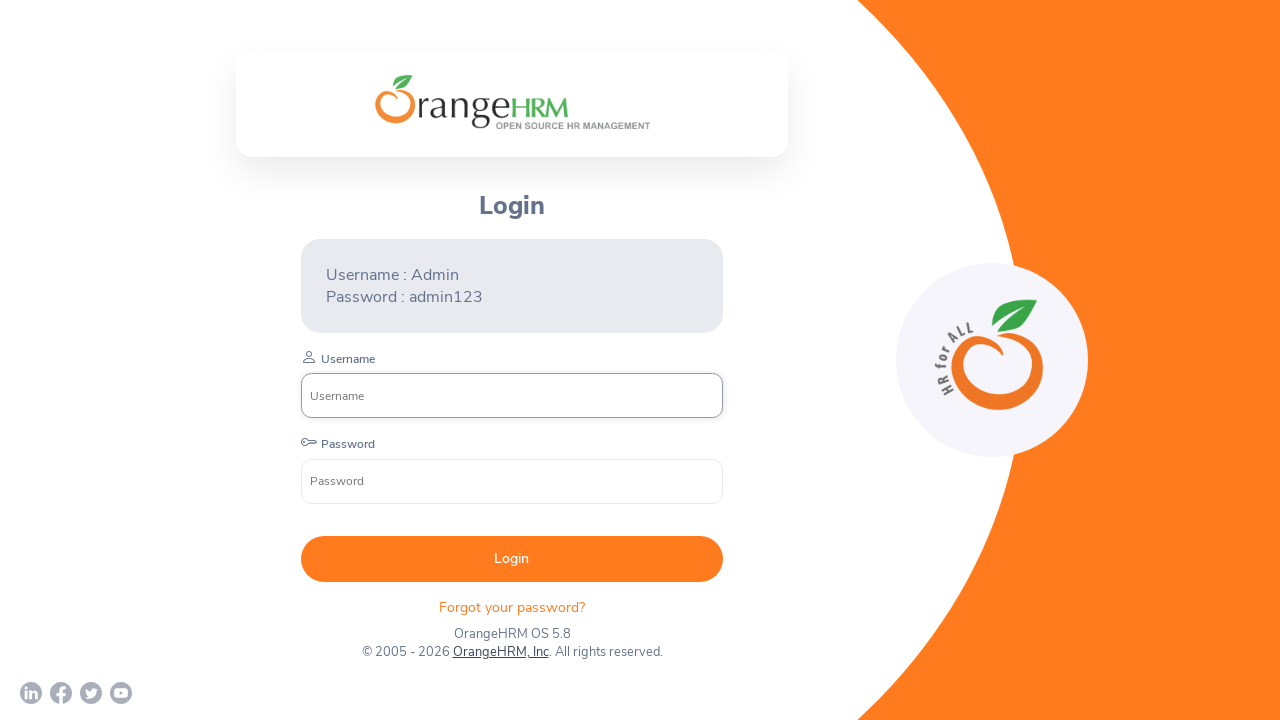

Page loaded and DOM content is ready
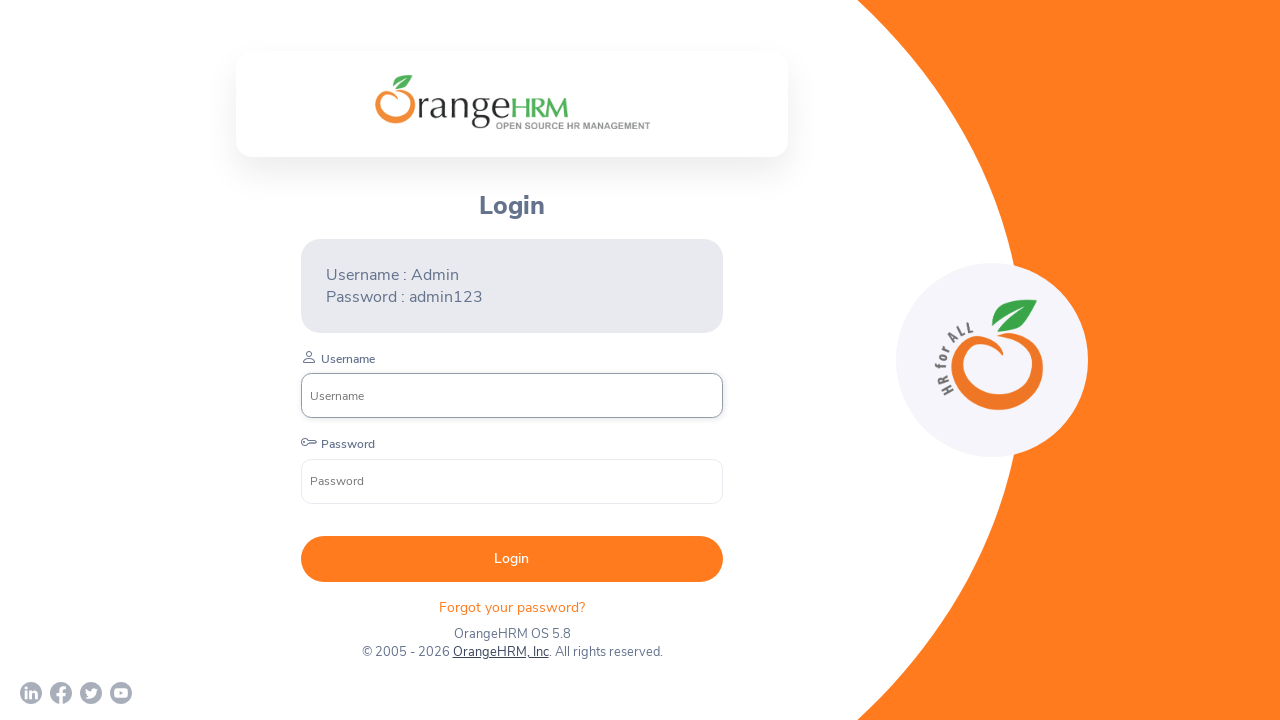

Verified page title contains 'Orange'
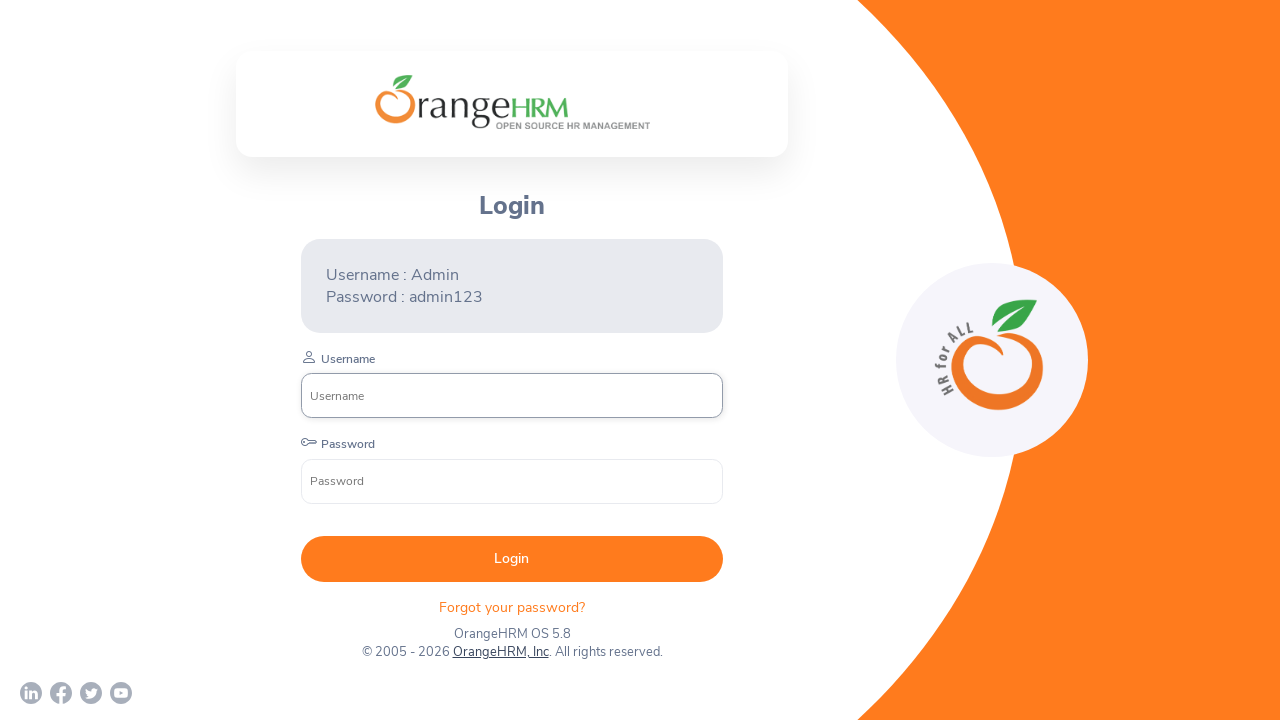

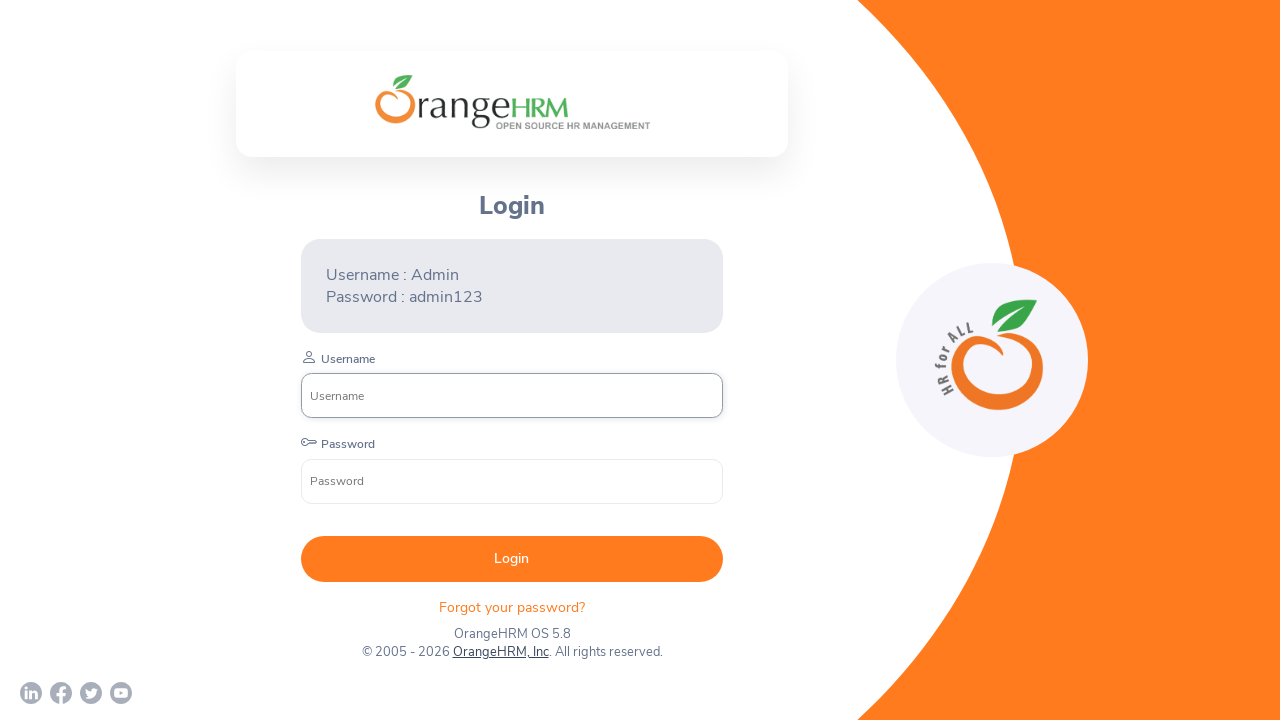